Tests drag and drop functionality by dragging an element onto a droppable target within an iframe

Starting URL: https://jqueryui.com/droppable/

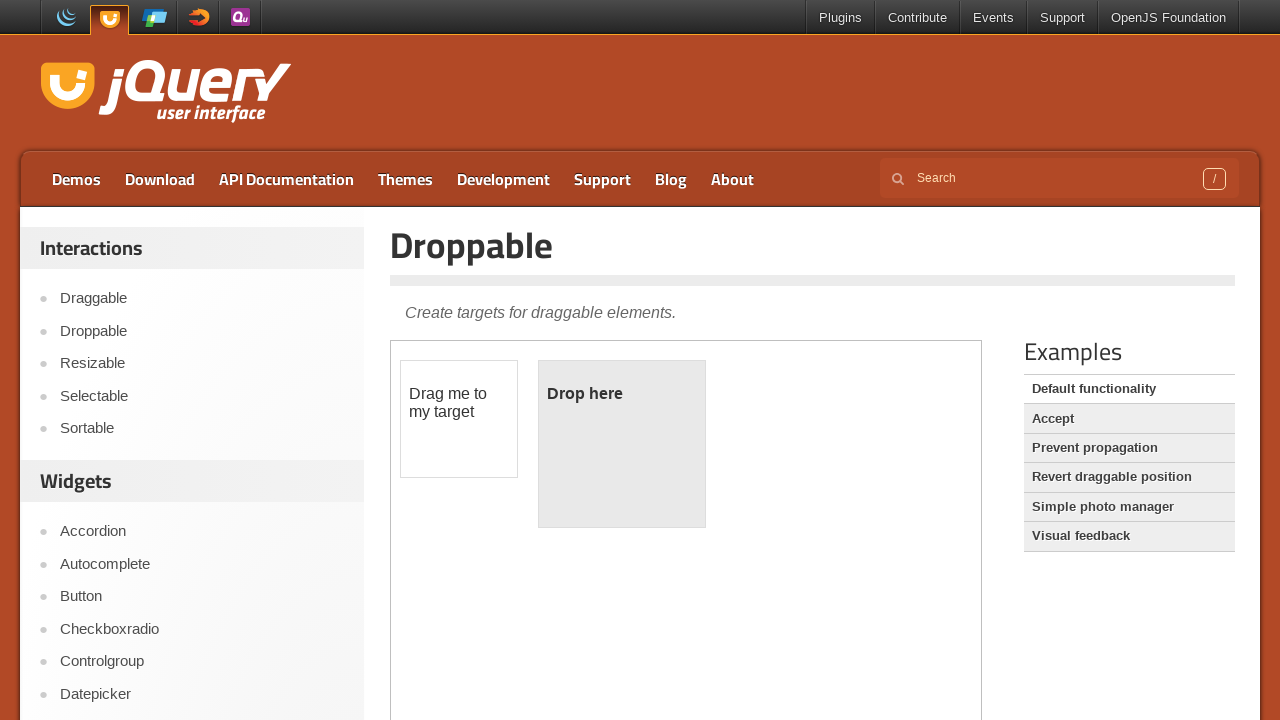

Located demo iframe
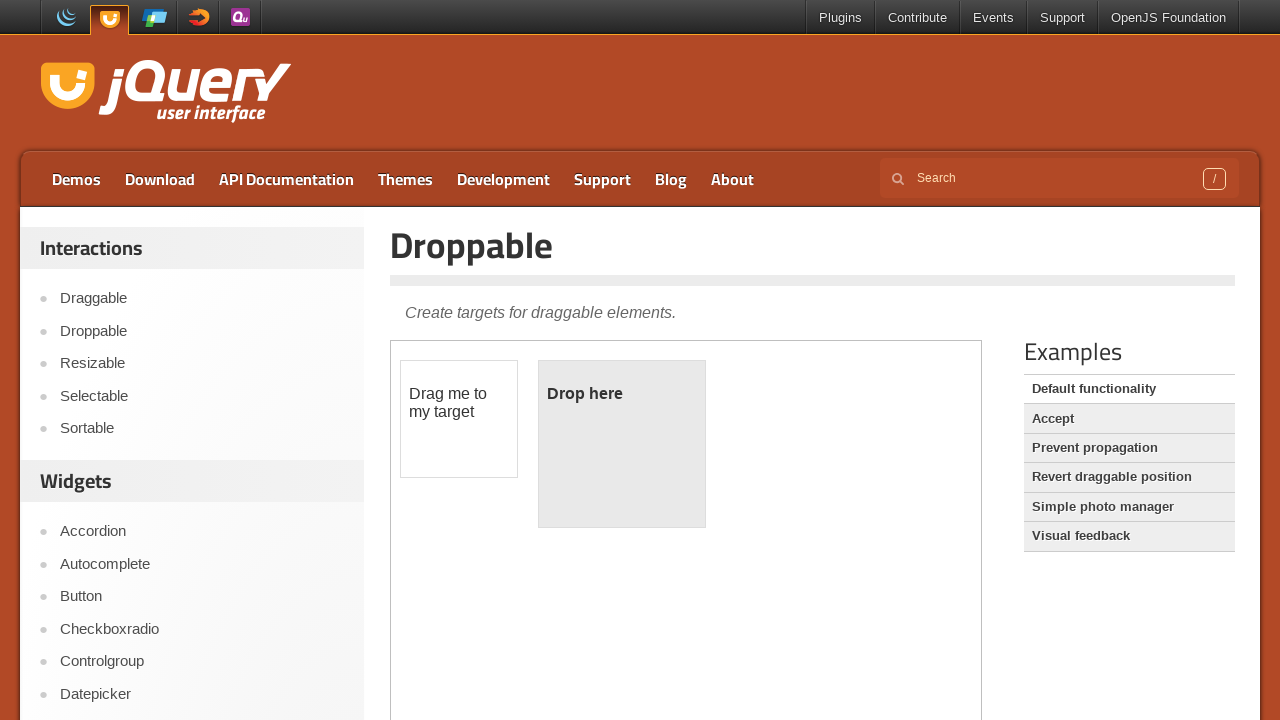

Located draggable source element
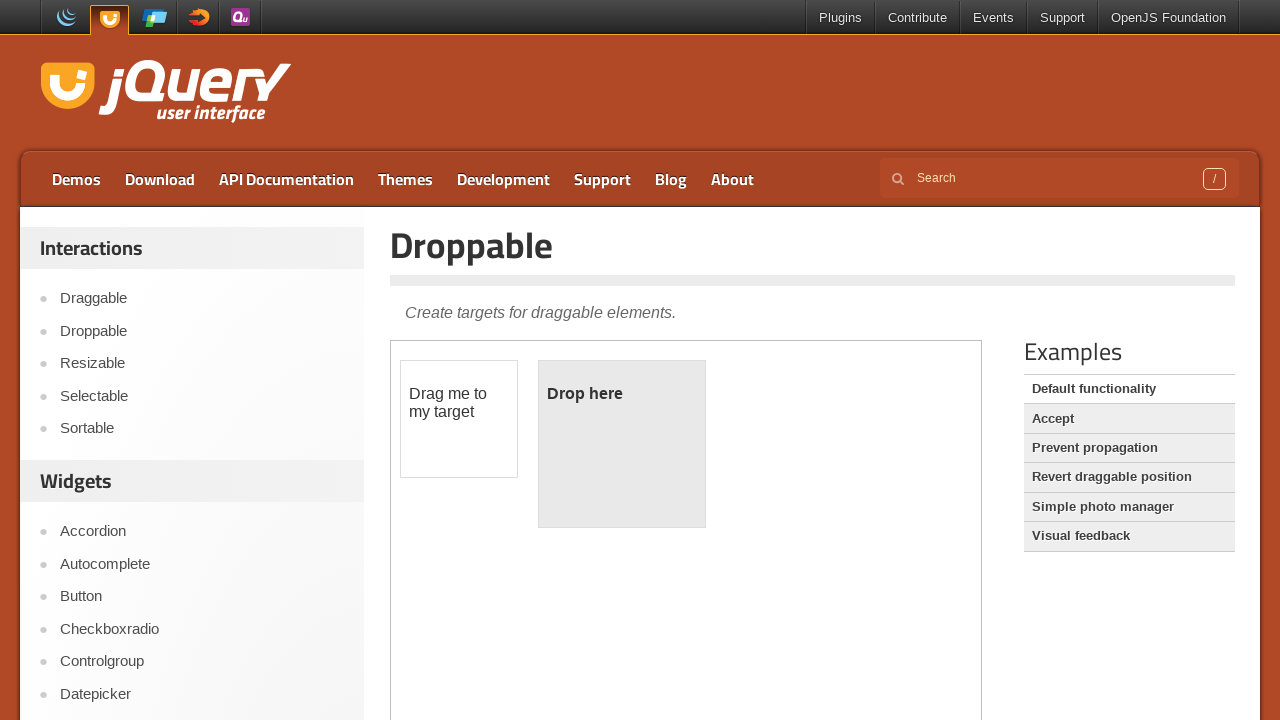

Located droppable target element
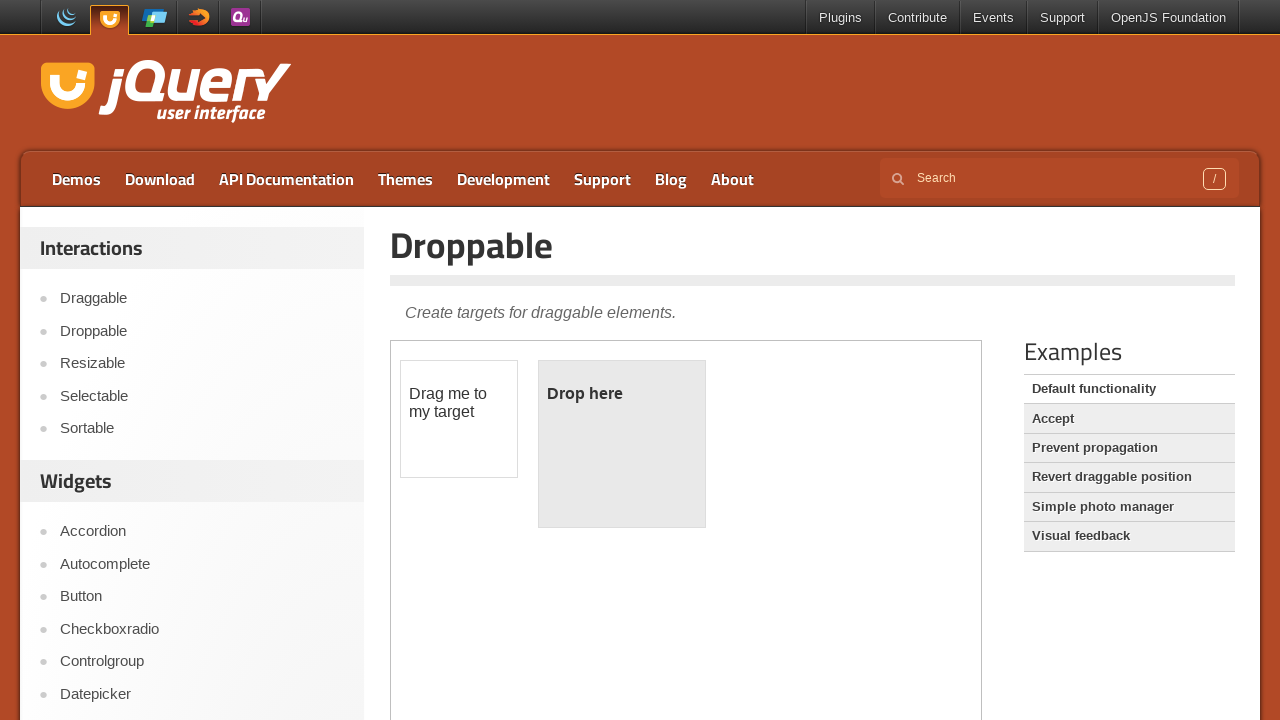

Retrieved draggable text: 
	Drag me to my target

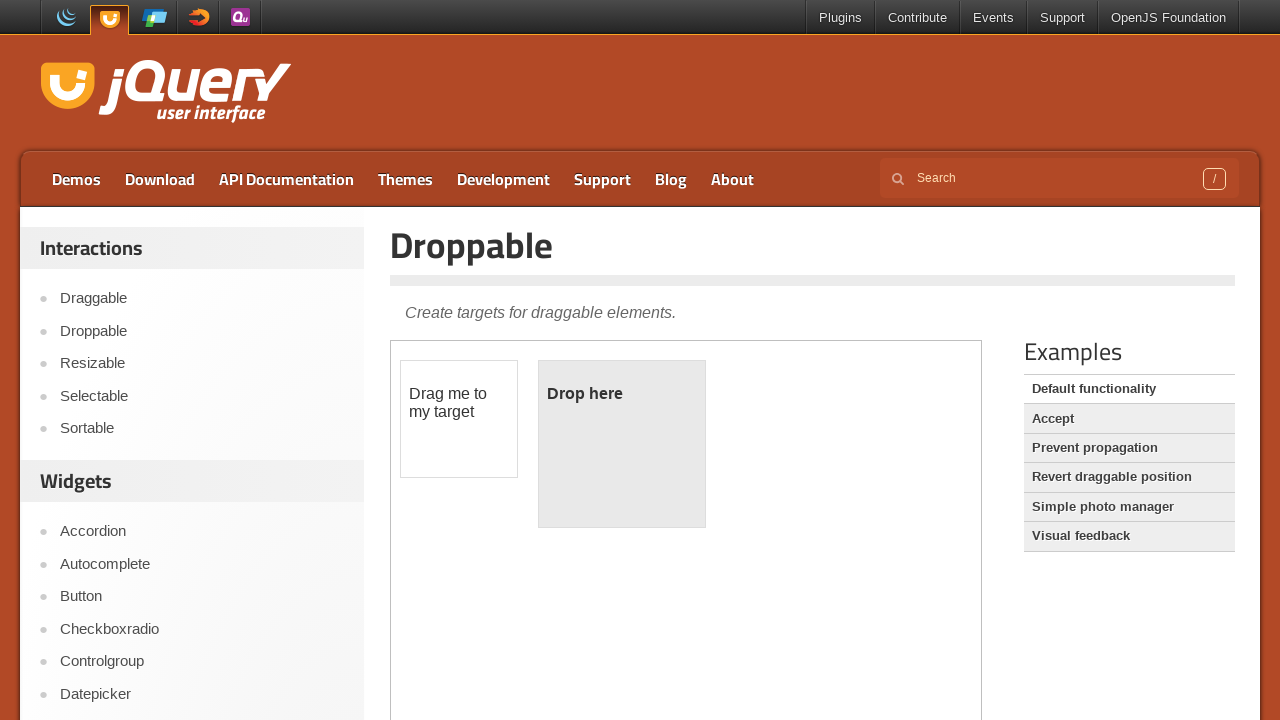

Dragged element onto droppable target at (622, 444)
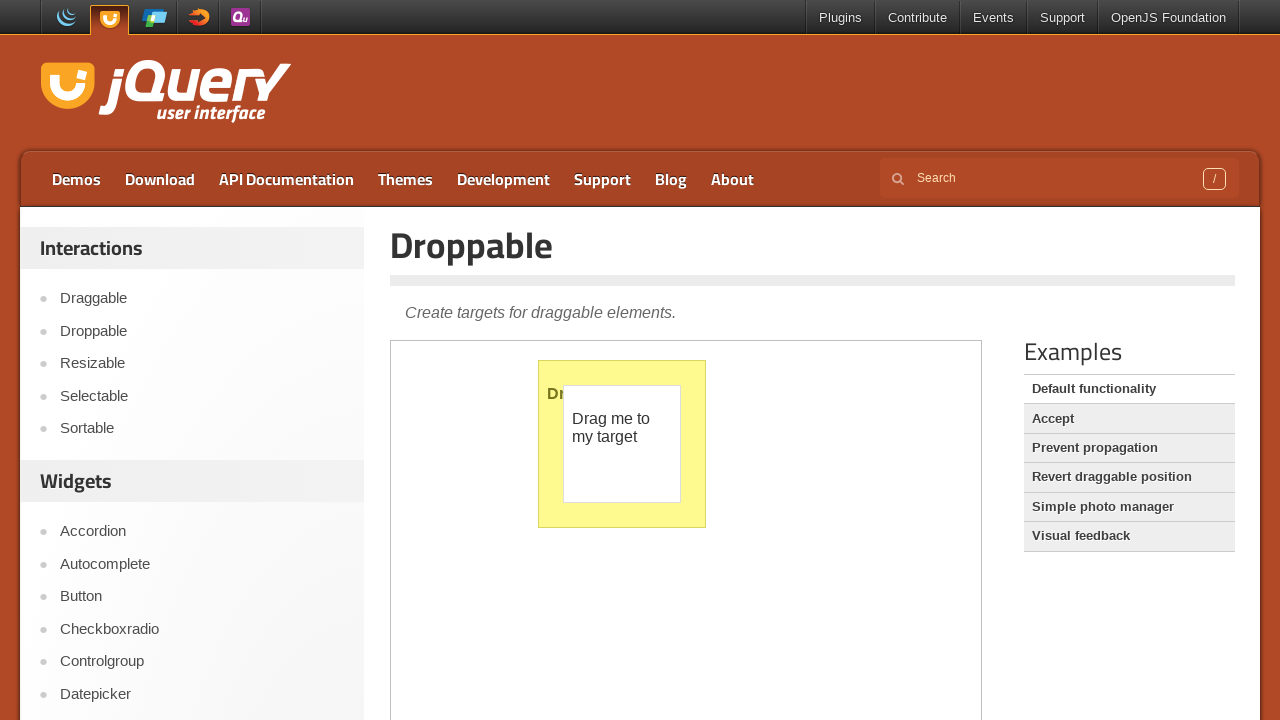

Accept link became visible
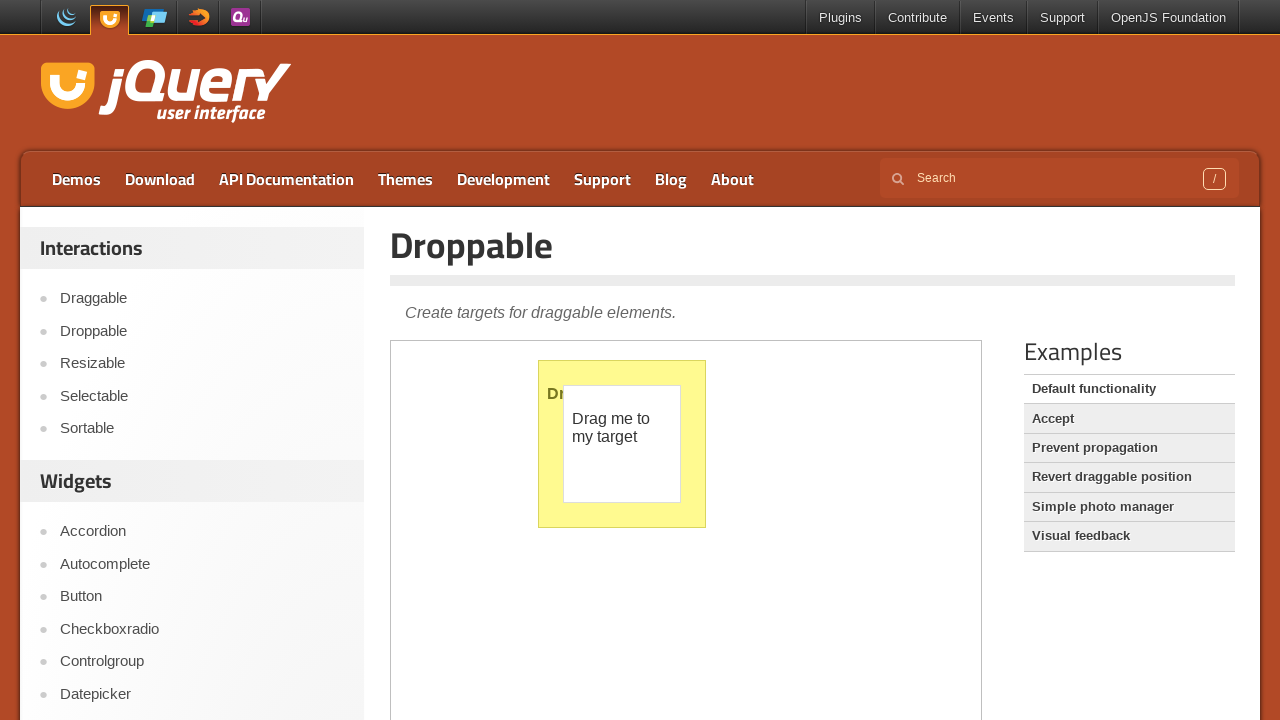

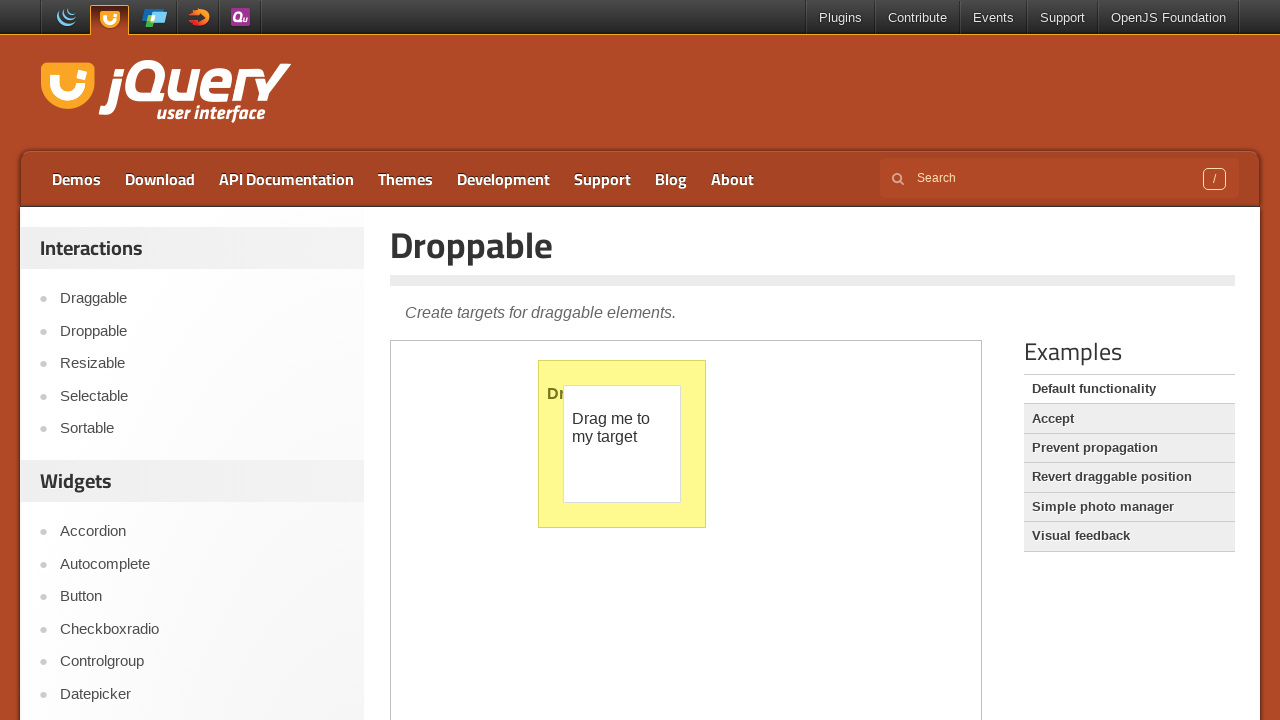